Tests API documentation page interactions by expanding API sections, filling request bodies, and executing API calls for user creation, game joining, and gameplay

Starting URL: https://piskvorky.jobs.cz/api/doc

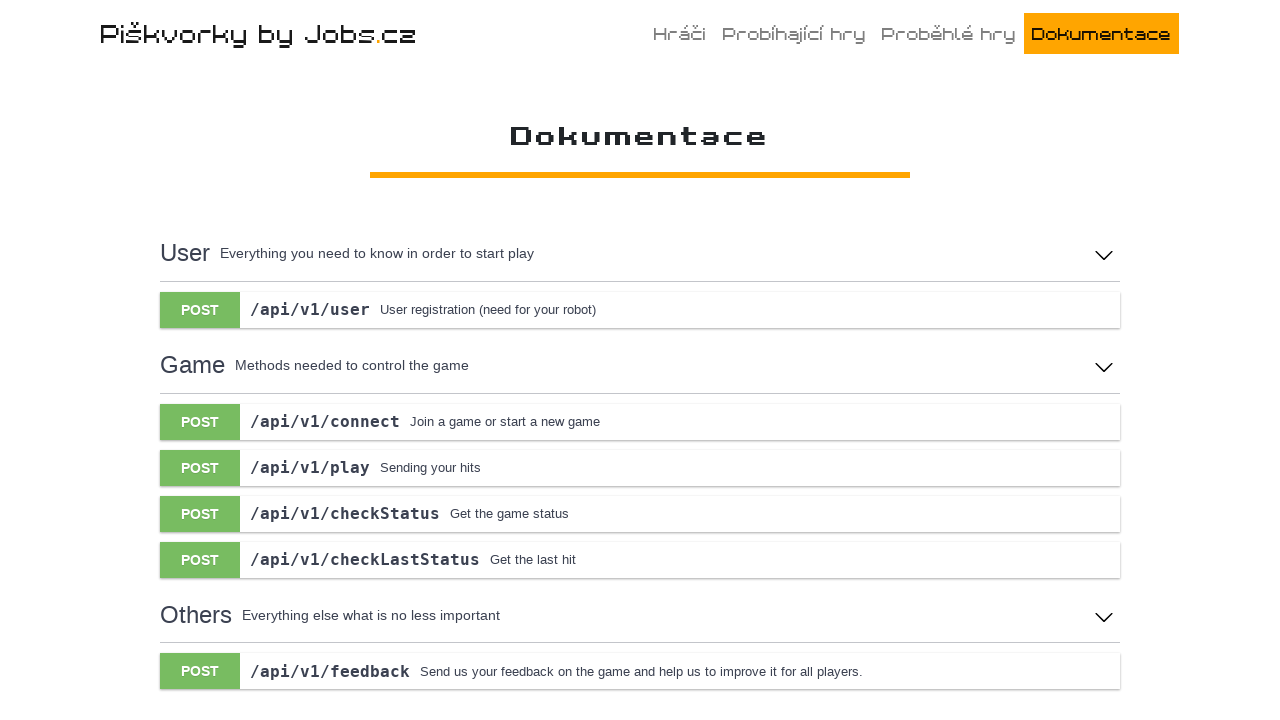

Clicked to expand Create User API section at (750, 310) on //div[@id="operations-User-post_api_v1_user"]//div[@class="opblock-summary-descr
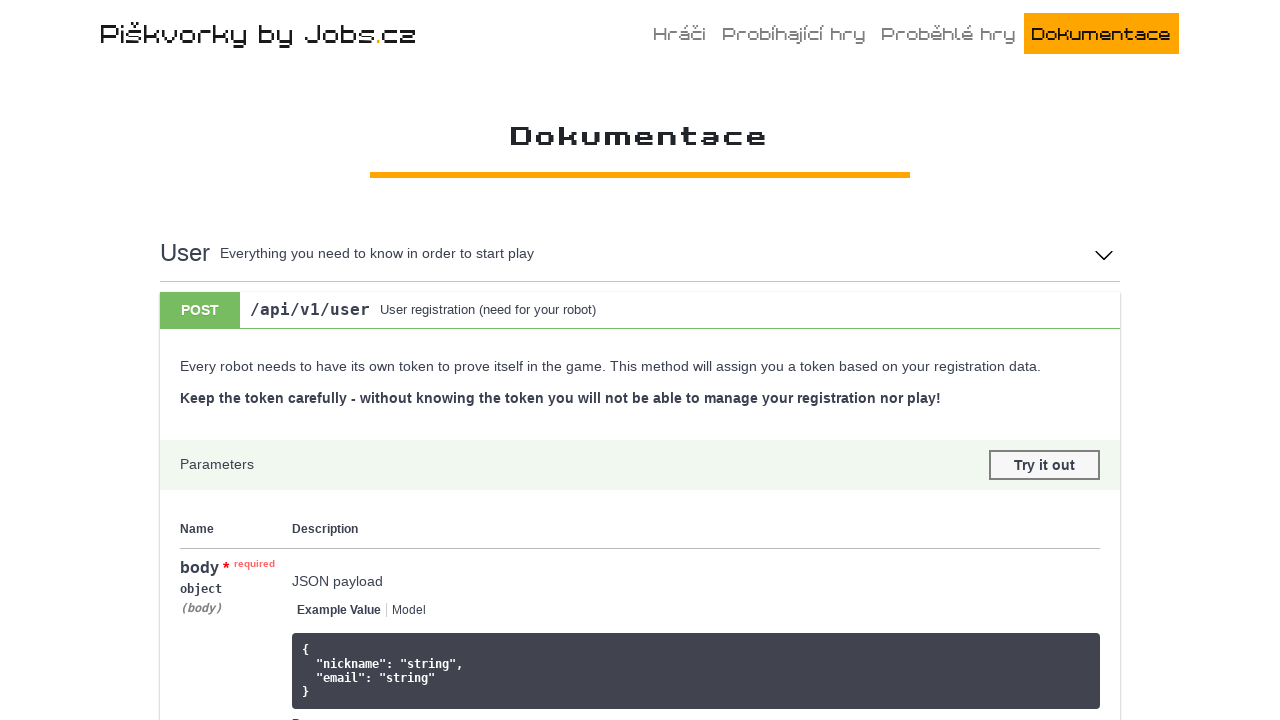

Clicked Try It Out button for Create User API at (1044, 465) on //div[@class="opblock-section-header"]//button[@class="btn try-out__btn"]
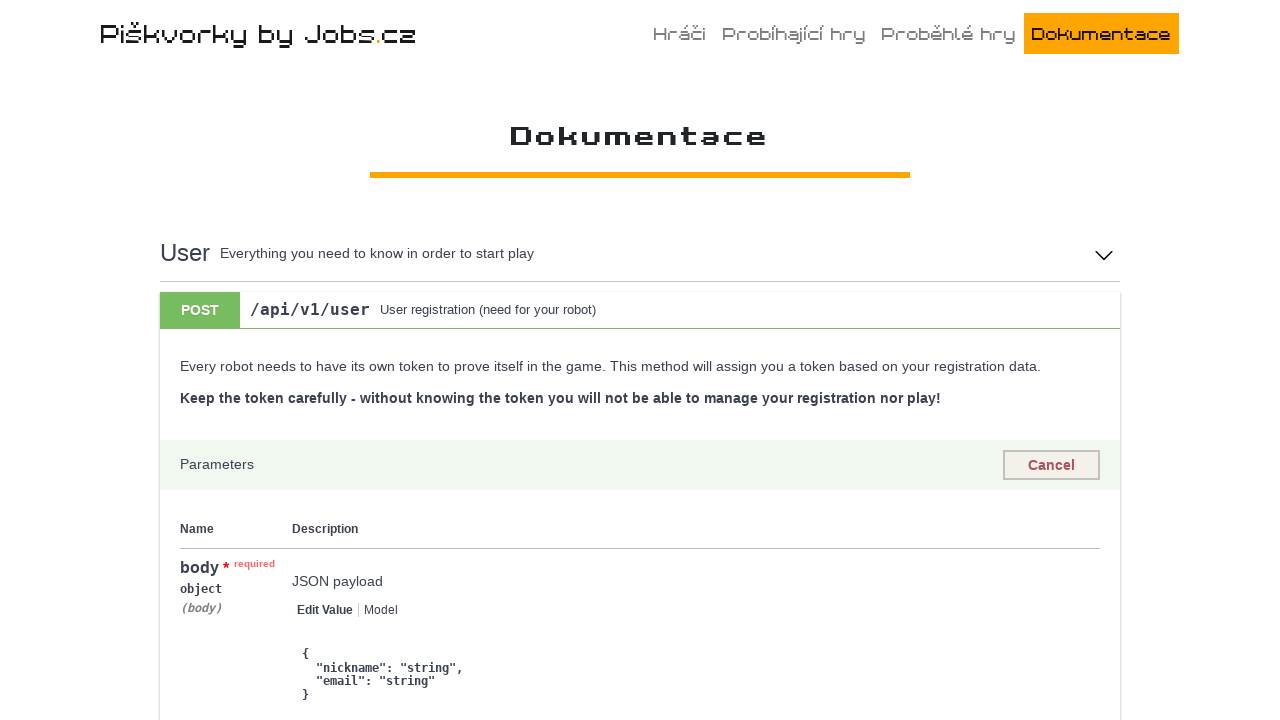

Focused on request body textarea for Create User at (696, 580) on //textarea[@class="body-param__text"]
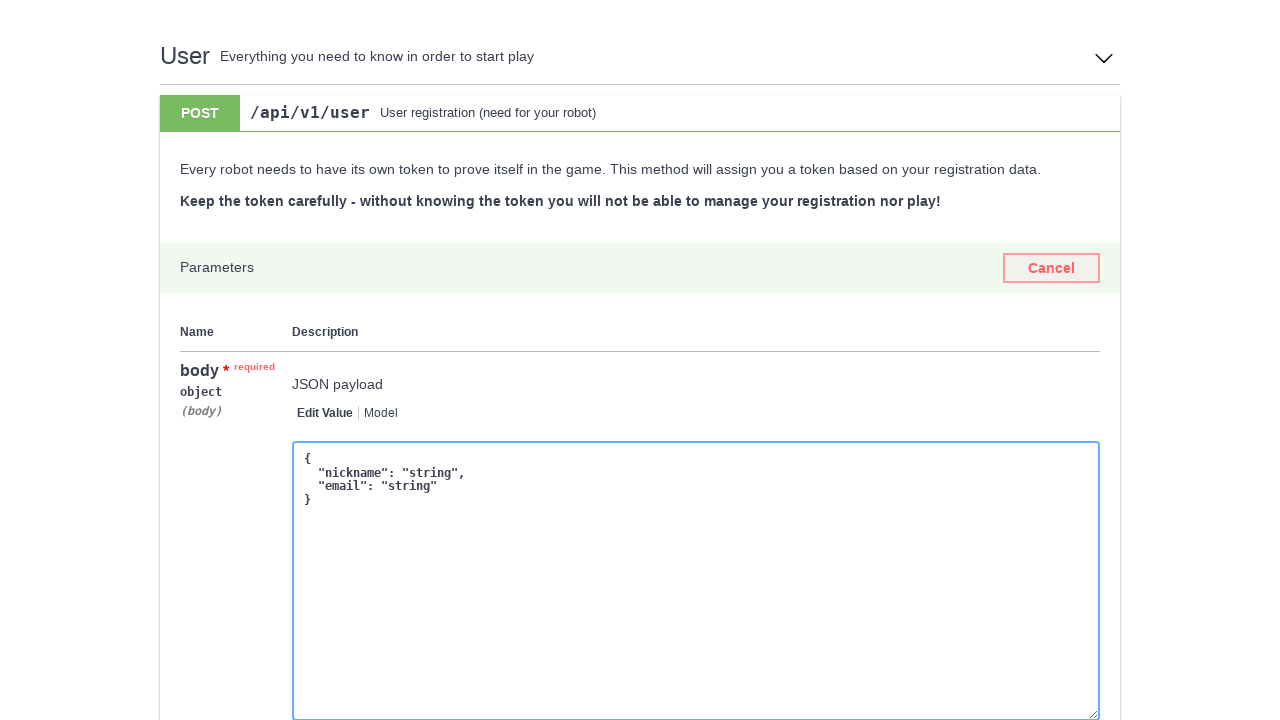

Filled Create User request body with test user data on //textarea[@class="body-param__text"]
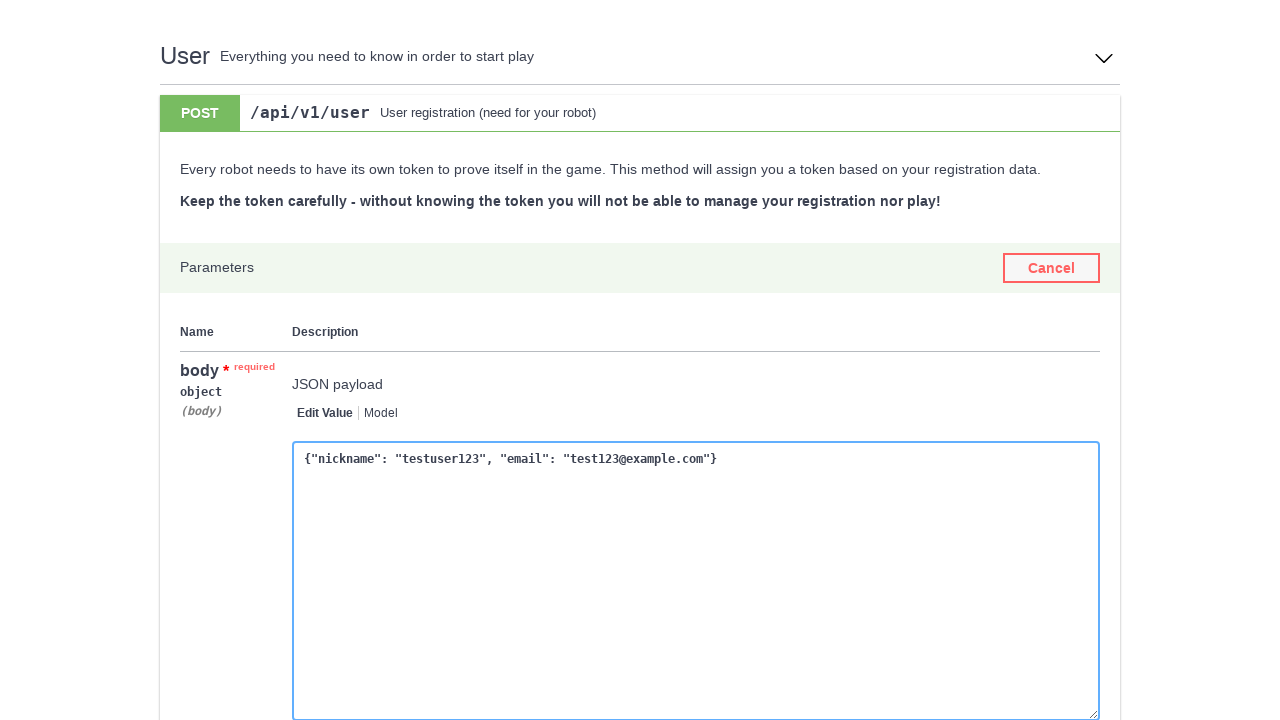

Executed Create User API call at (640, 360) on (//div[@class="opblock-tag-section is-open"])[1]//button[@class="btn execute opb
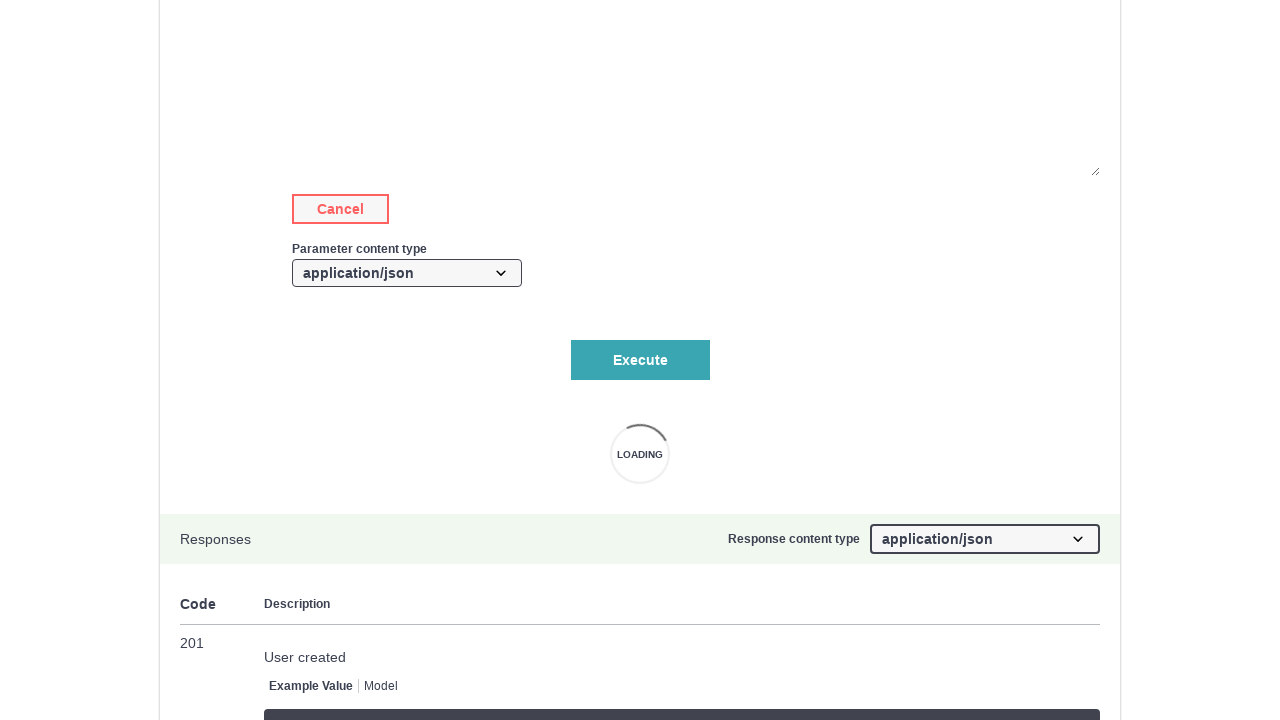

Received response from Create User API
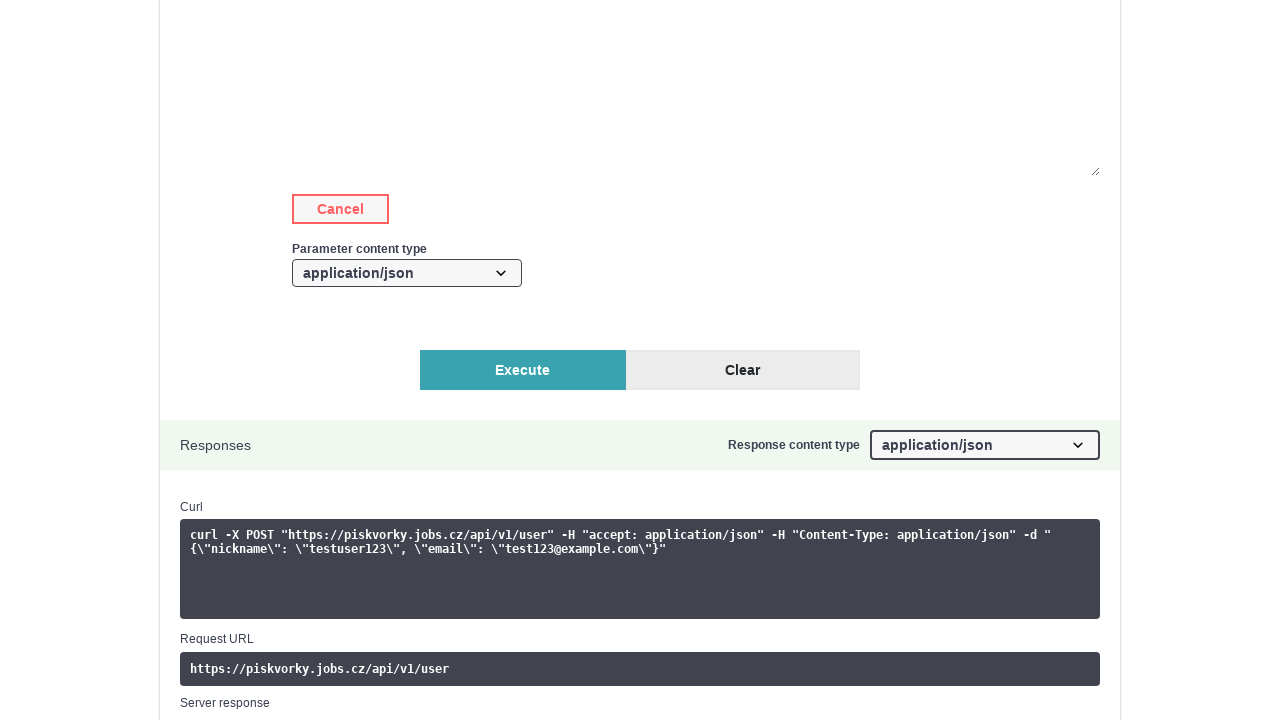

Clicked to expand Start or Join Game API section at (765, 360) on //div[@id="operations-Game-post_api_v1_connect"]//div[@class="opblock-summary-de
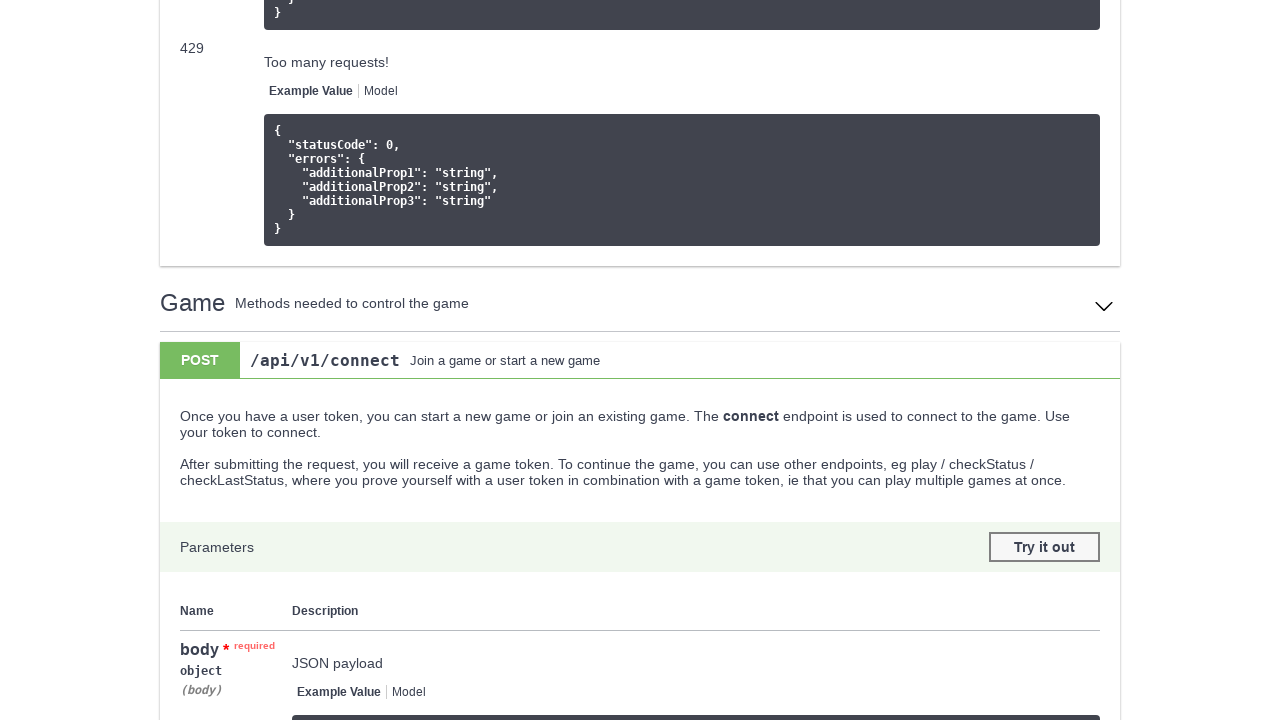

Clicked Try It Out button for Start/Join Game API at (1044, 547) on //div[@class="try-out"]//button[@class="btn try-out__btn"]
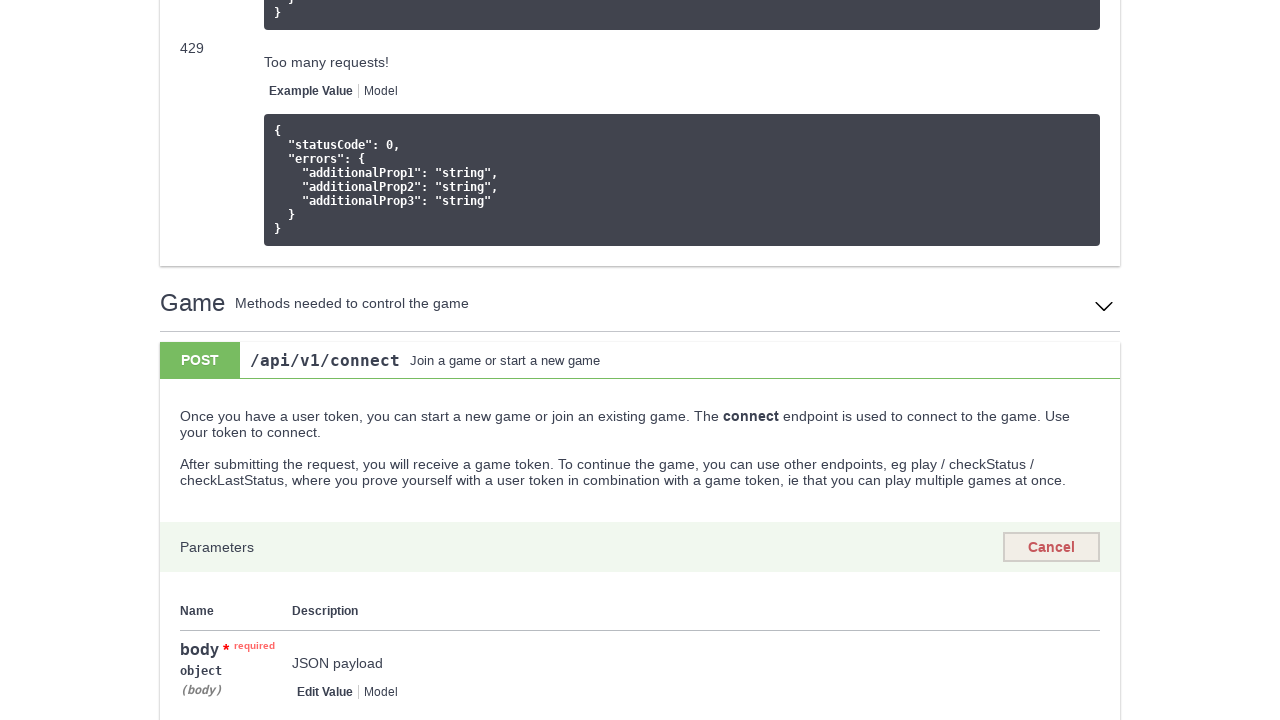

Focused on request body textarea for Join Game at (696, 360) on (//textarea[@class="body-param__text"])[2]
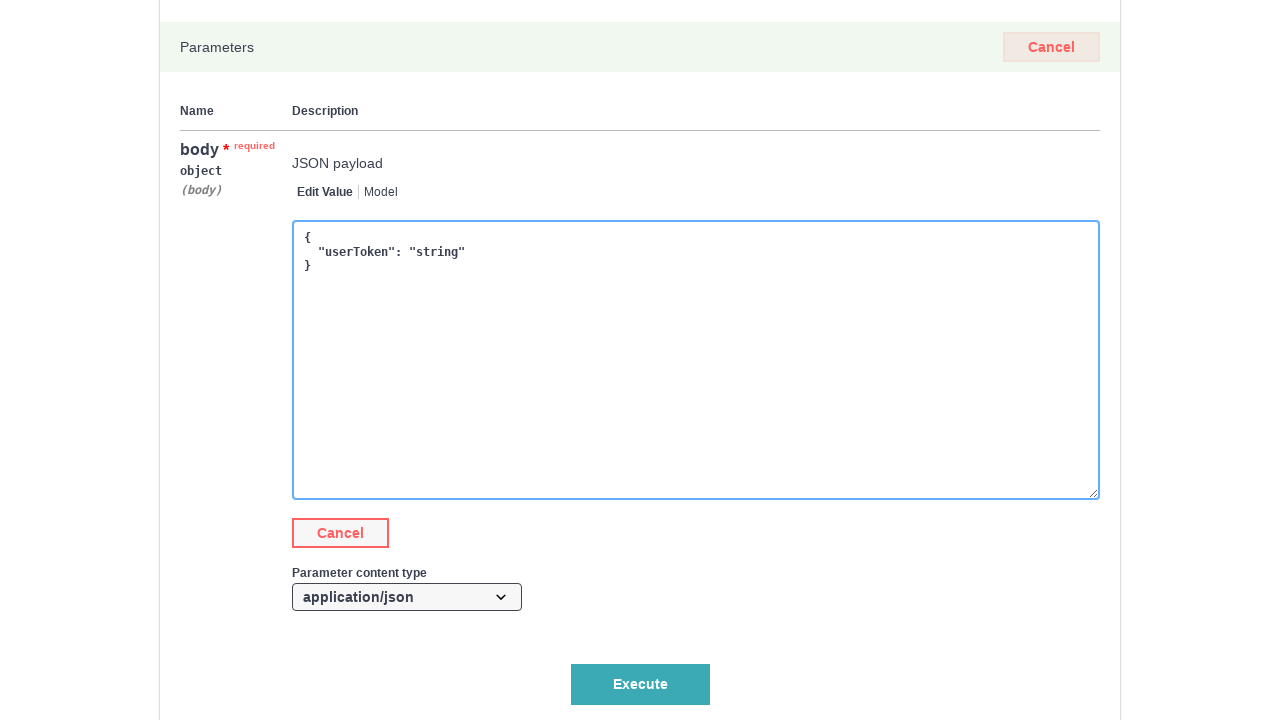

Filled Join Game request body with test tokens on (//textarea[@class="body-param__text"])[2]
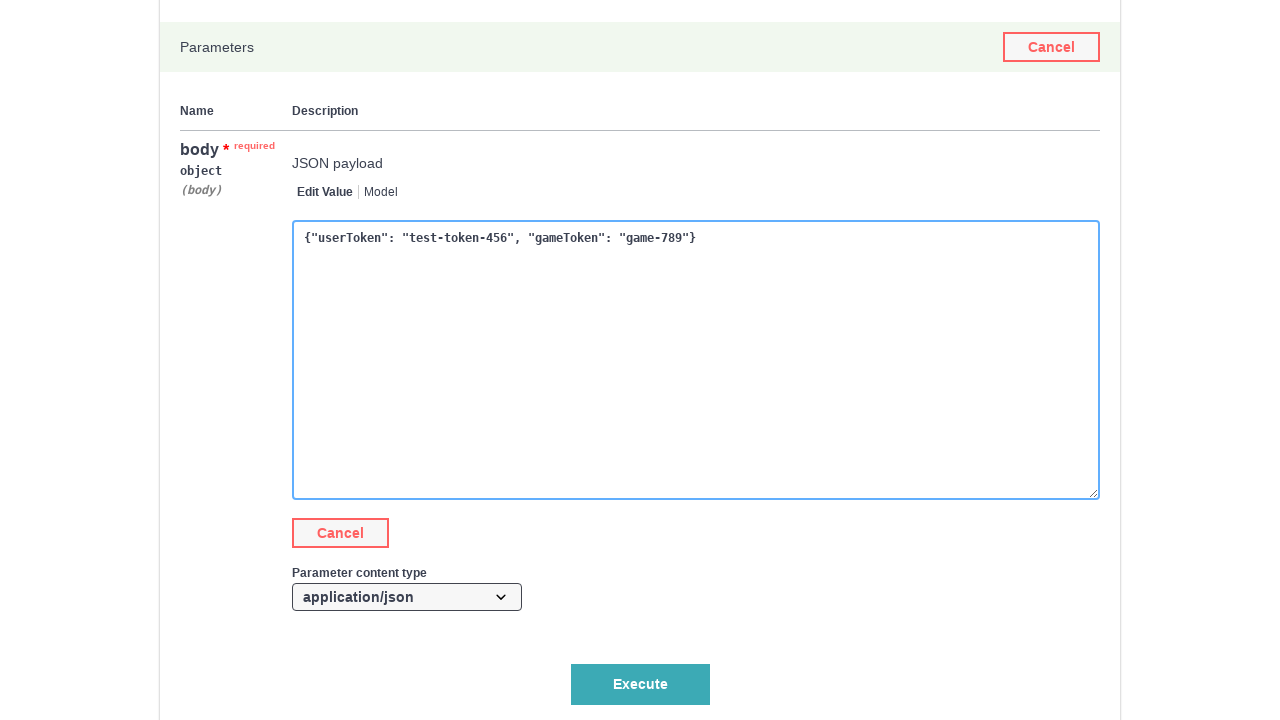

Executed Start/Join Game API call at (640, 684) on (//div[@class="execute-wrapper"])[1]//button[@class="btn execute opblock-control
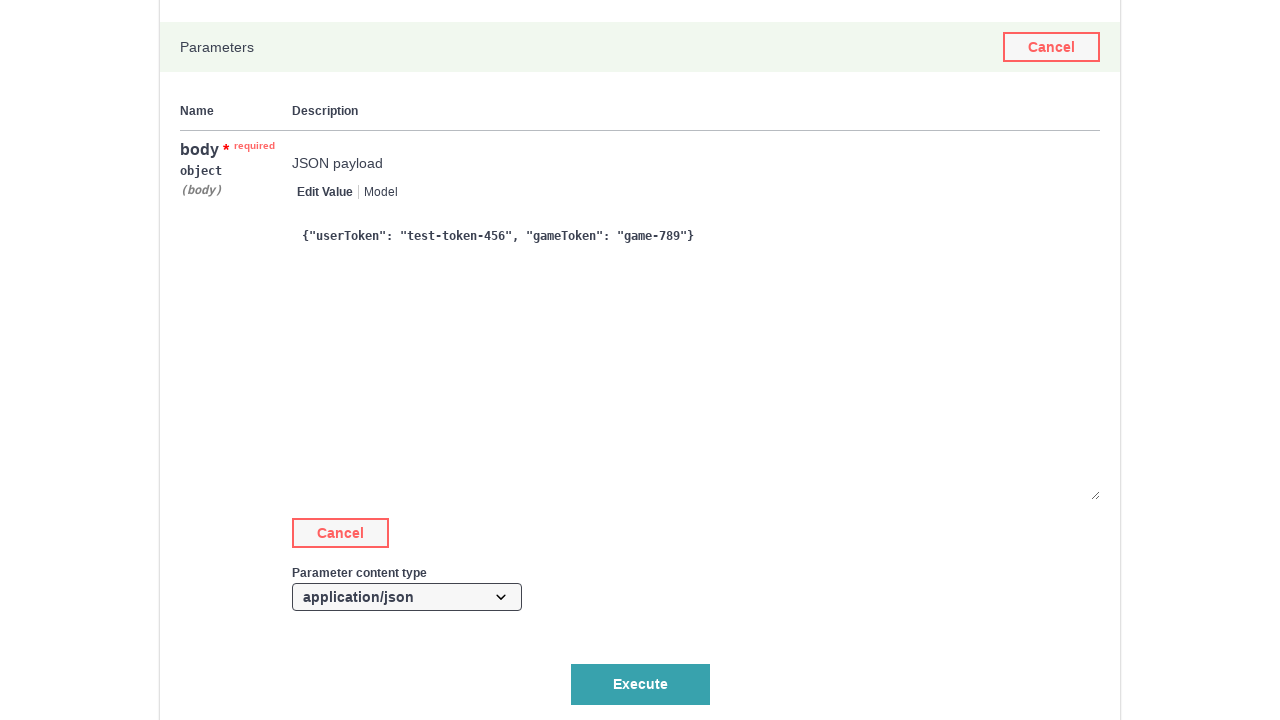

Received response from Start/Join Game API
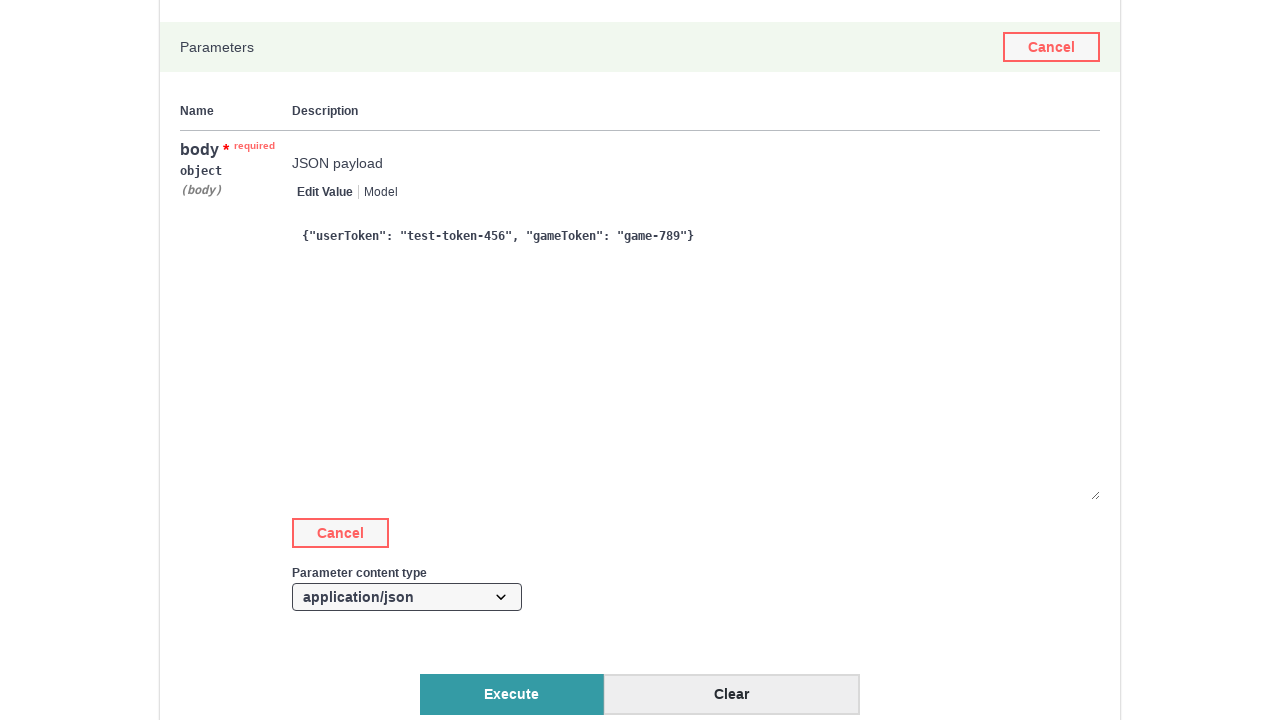

Clicked to expand Play Game API section at (750, 361) on //div[@id="operations-Game-post_api_v1_play"]//div[@class="opblock-summary-descr
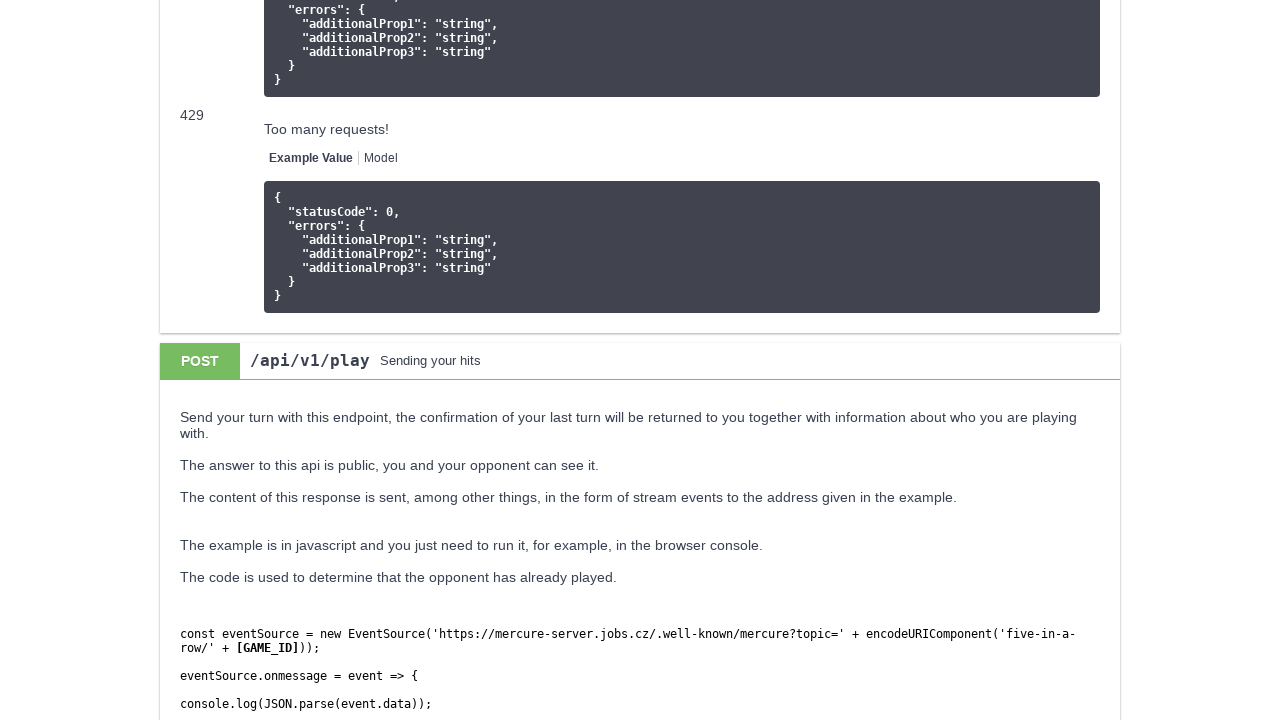

Clicked Try It Out button for Play Game API at (1044, 361) on //div[@id="operations-Game-post_api_v1_play"]//button[@class="btn try-out__btn"]
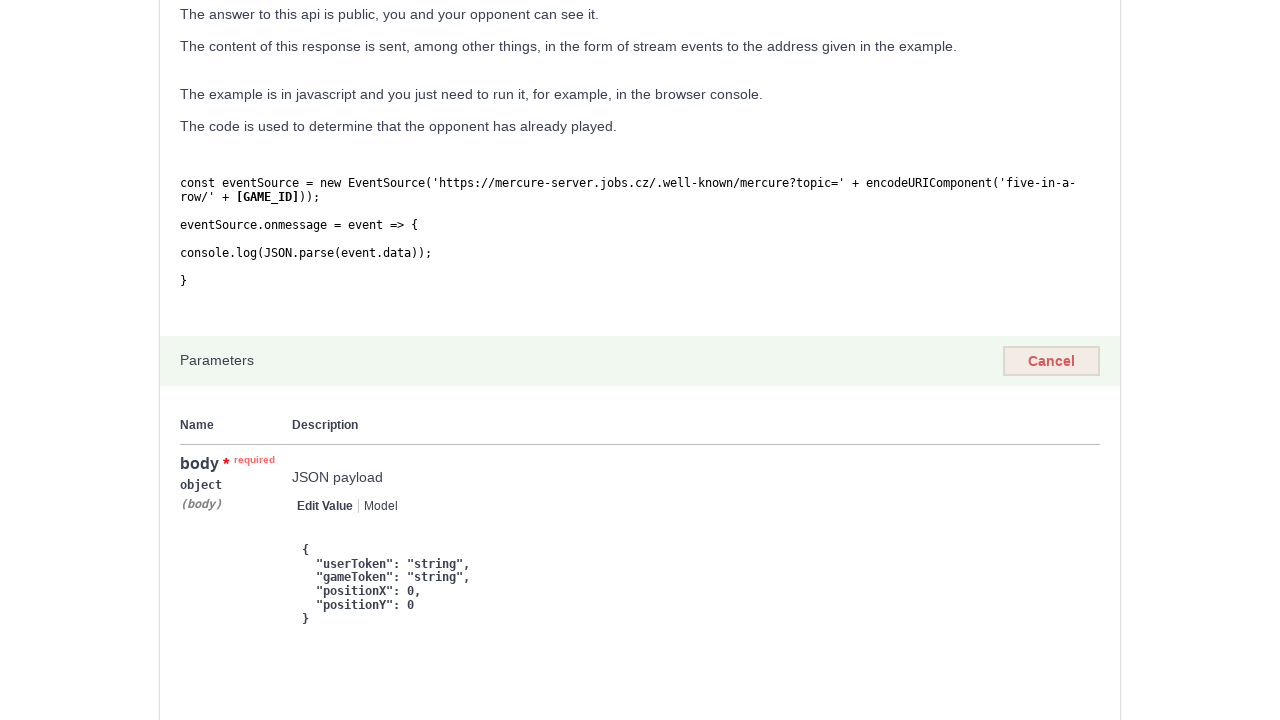

Focused on request body textarea for Play Game at (696, 580) on (//textarea[@class="body-param__text"])[3]
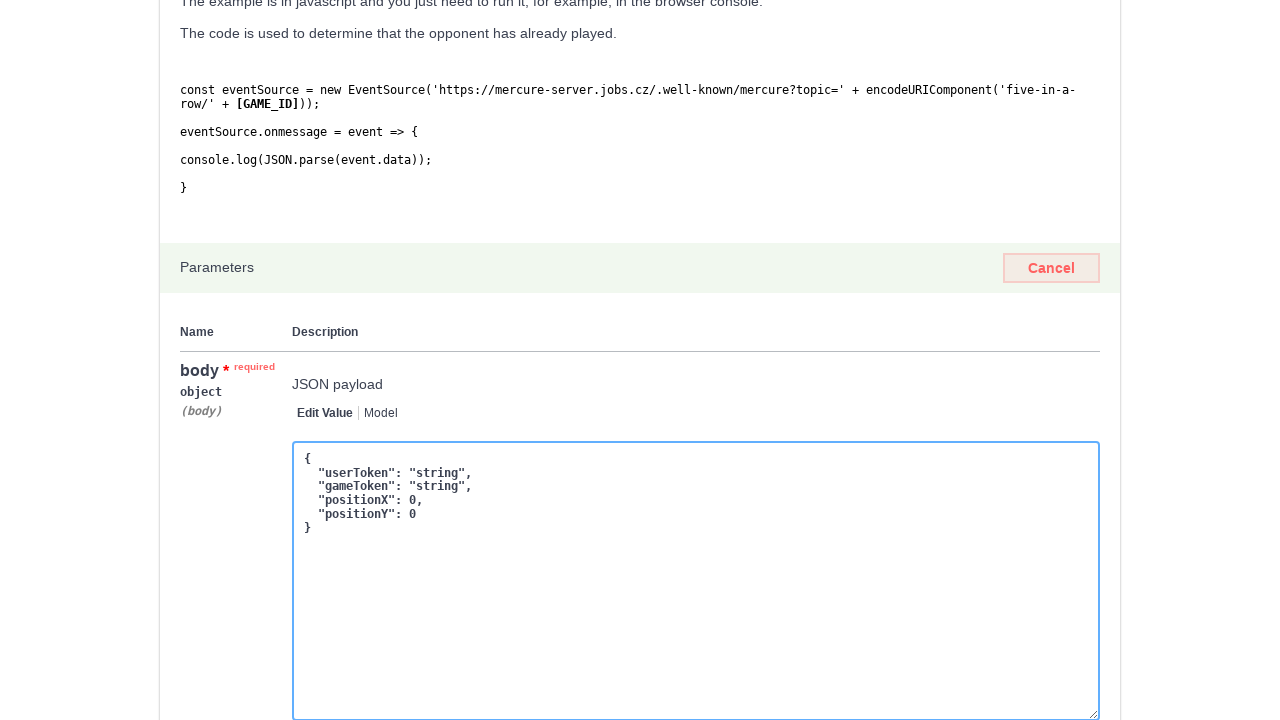

Filled Play Game request body with test move data on (//textarea[@class="body-param__text"])[3]
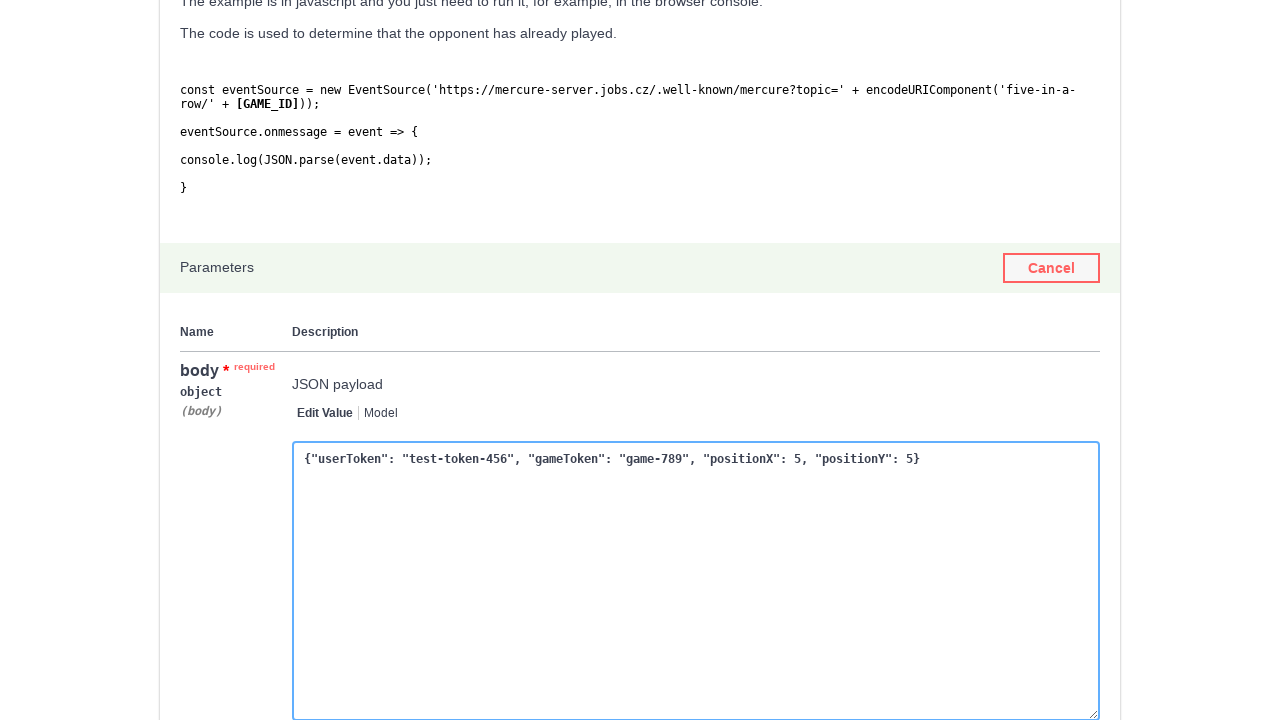

Executed Play Game API call at (640, 360) on //div[@id="operations-Game-post_api_v1_play"]//button[@class="btn execute opbloc
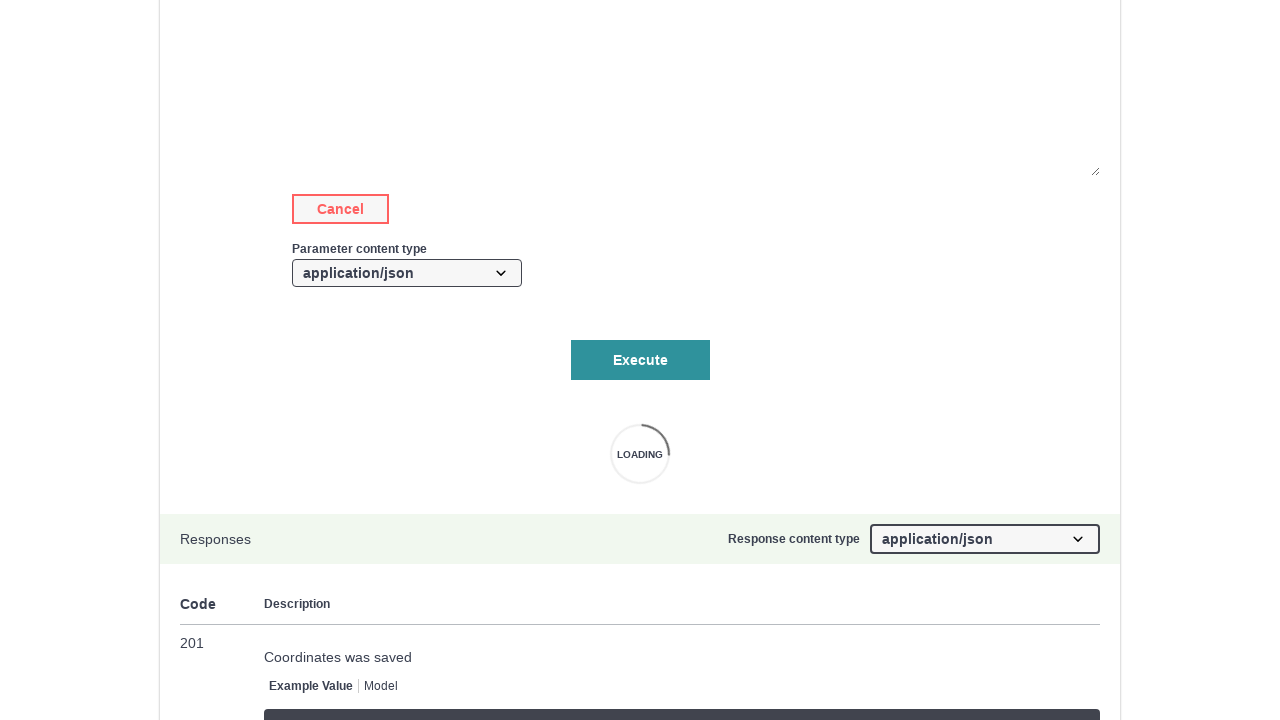

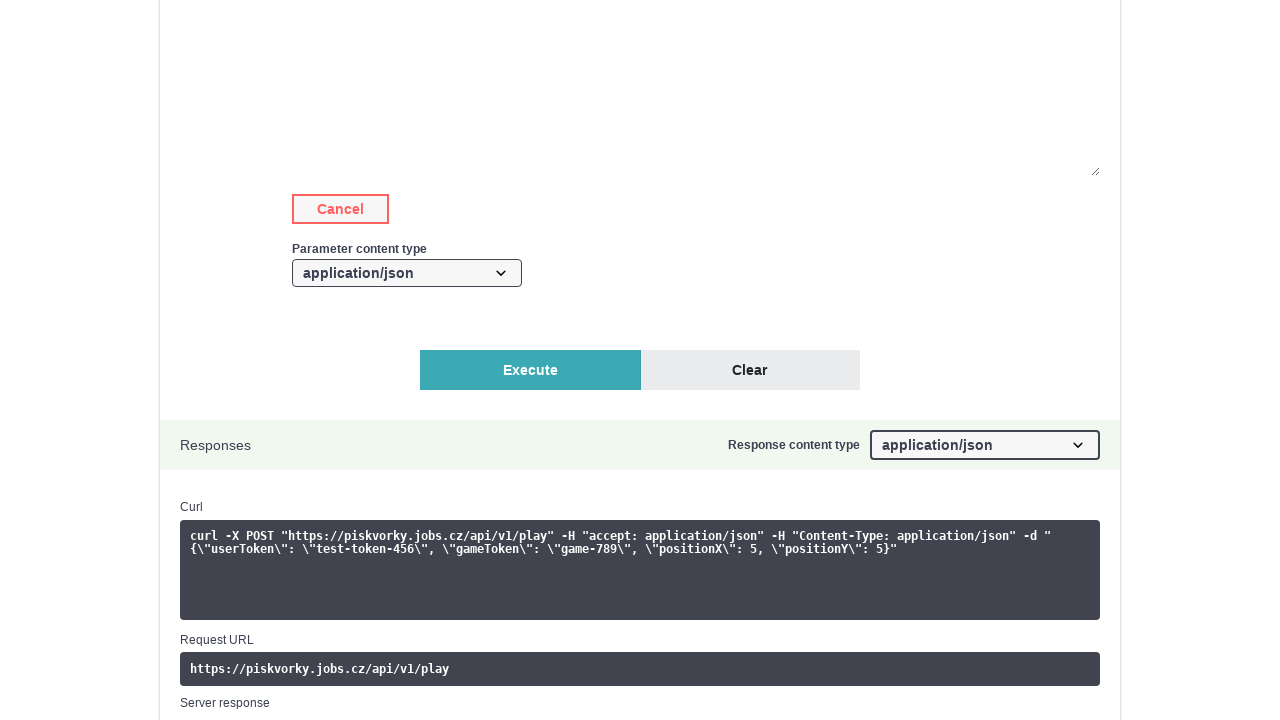